Clicks the adder button to dynamically add a box element to the page

Starting URL: https://www.selenium.dev/selenium/web/dynamic.html

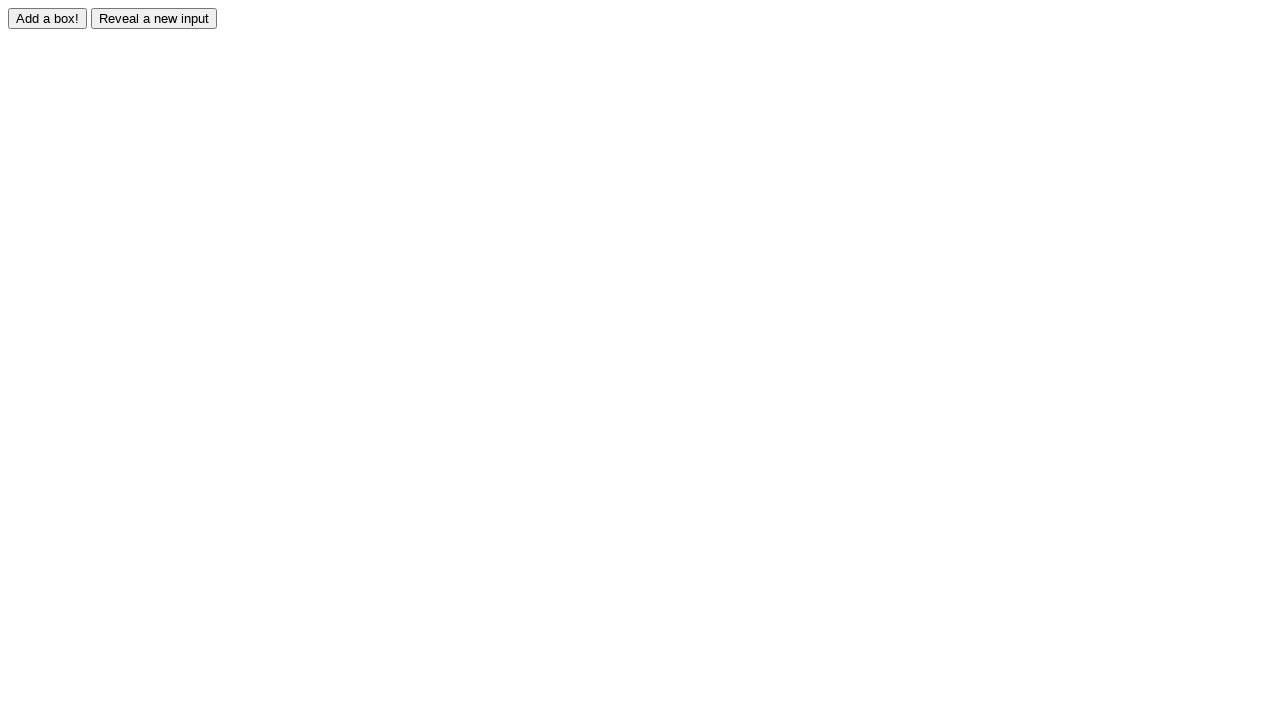

Clicked the adder button to dynamically add a box element at (48, 18) on #adder
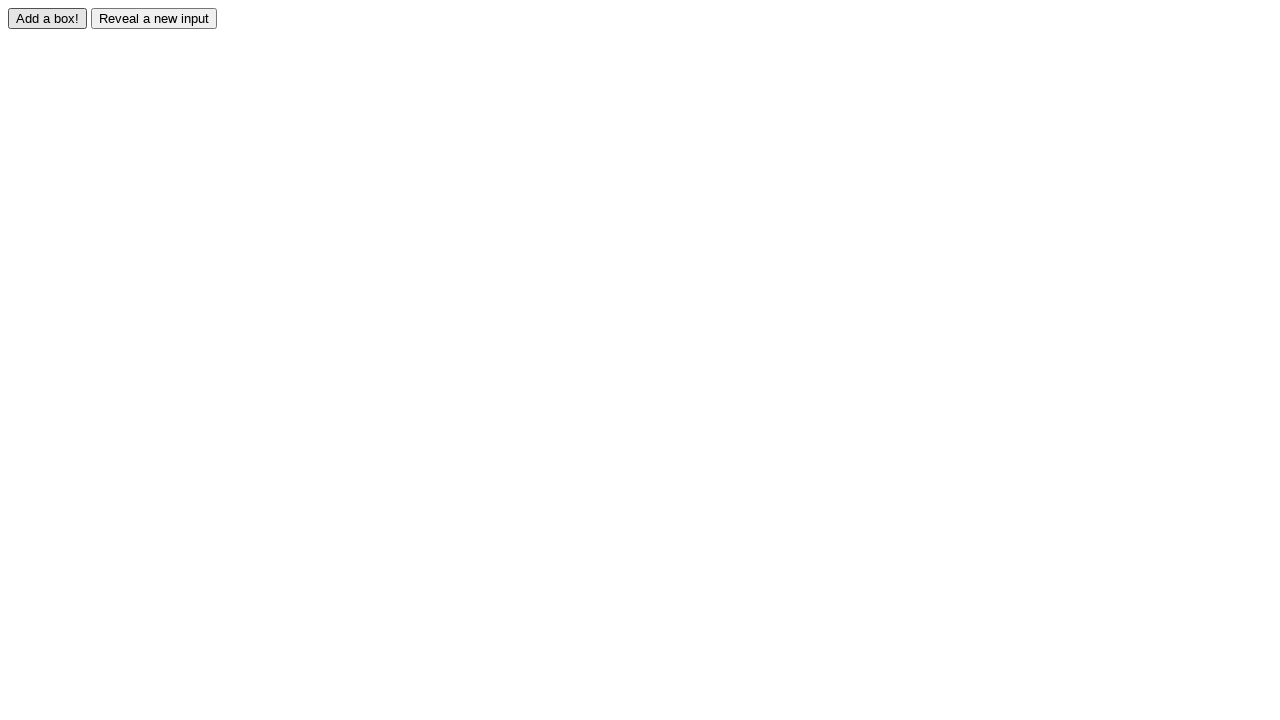

Box element #box0 did not appear (expected failure without proper waits)
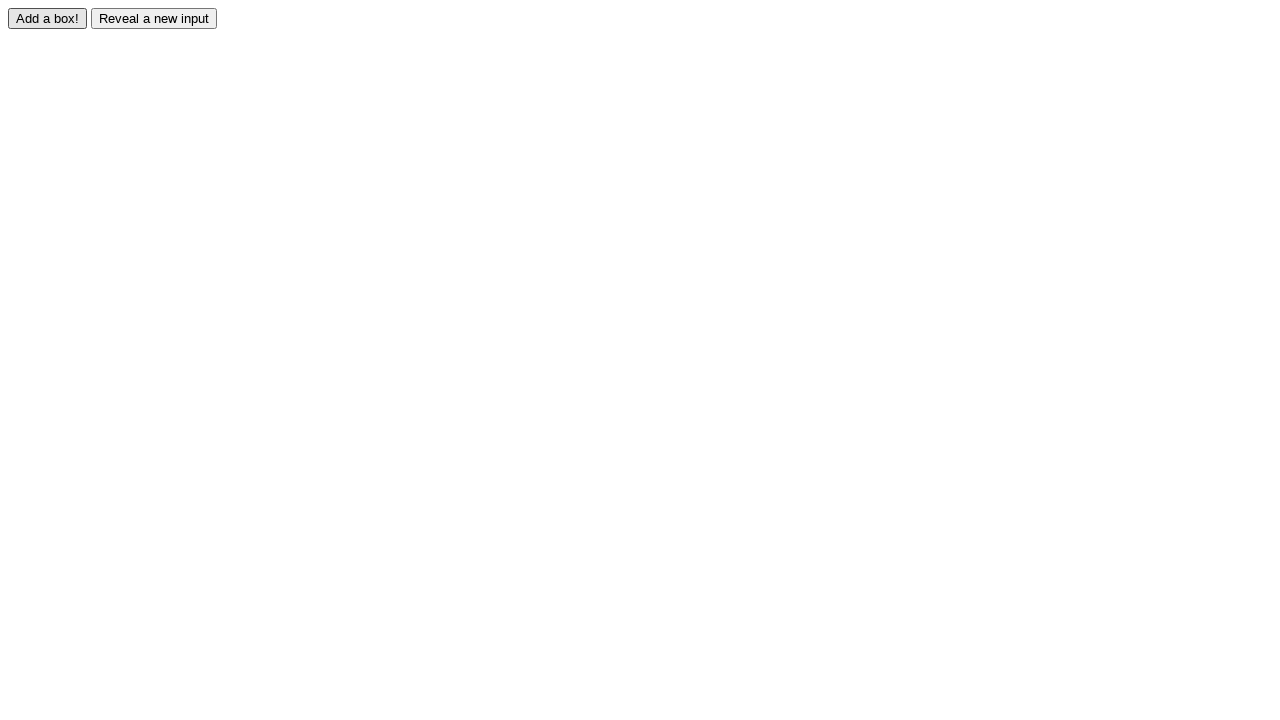

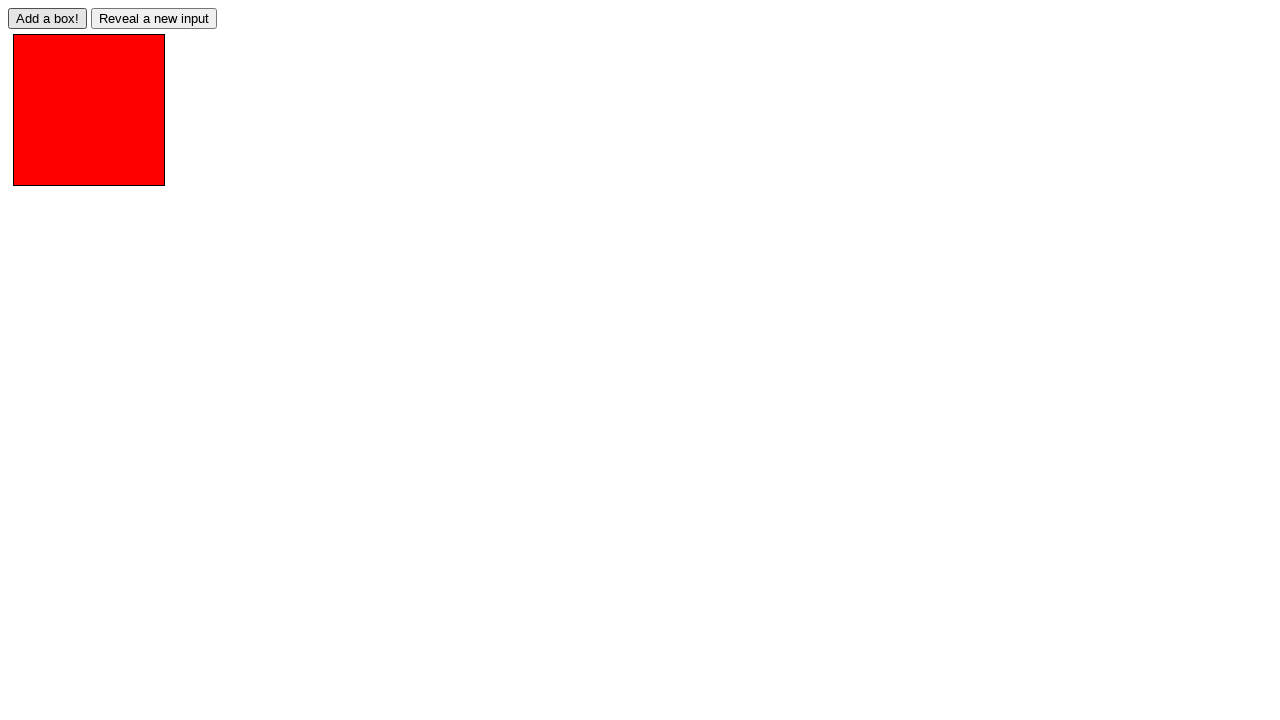